Tests clearing the complete state of all items by checking and unchecking the toggle all checkbox

Starting URL: https://demo.playwright.dev/todomvc

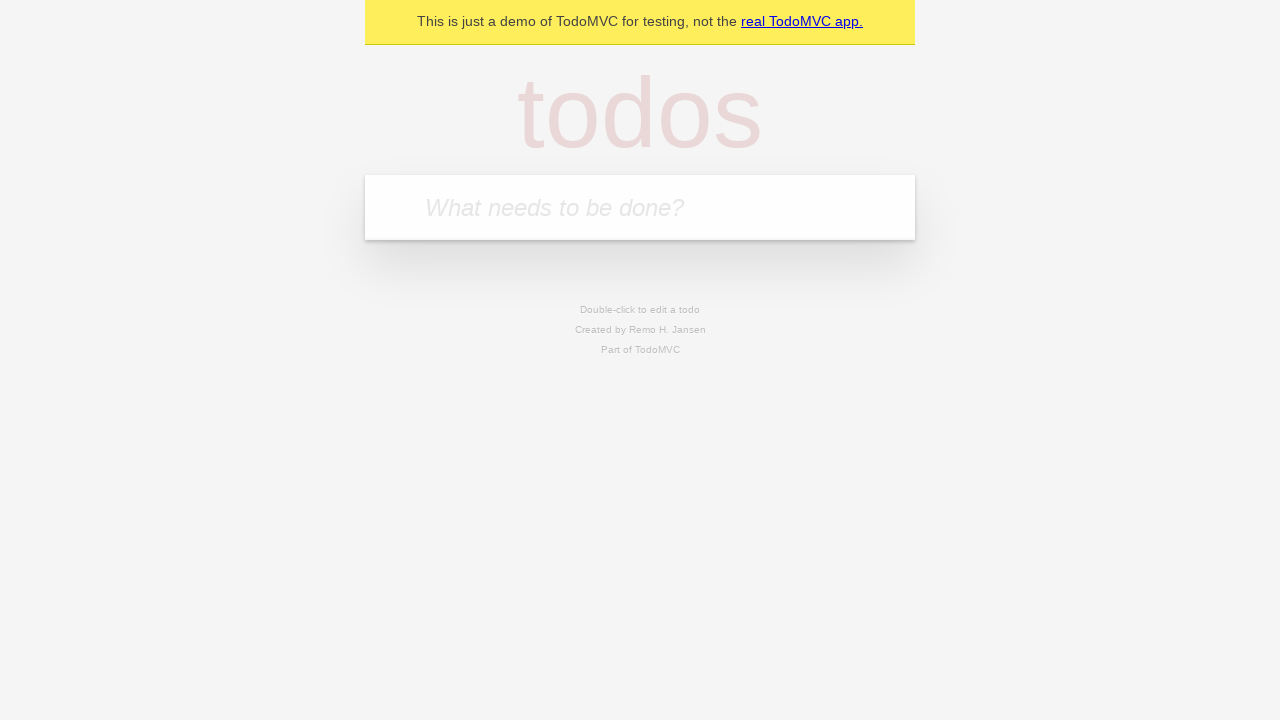

Filled todo input with 'buy some cheese' on internal:attr=[placeholder="What needs to be done?"i]
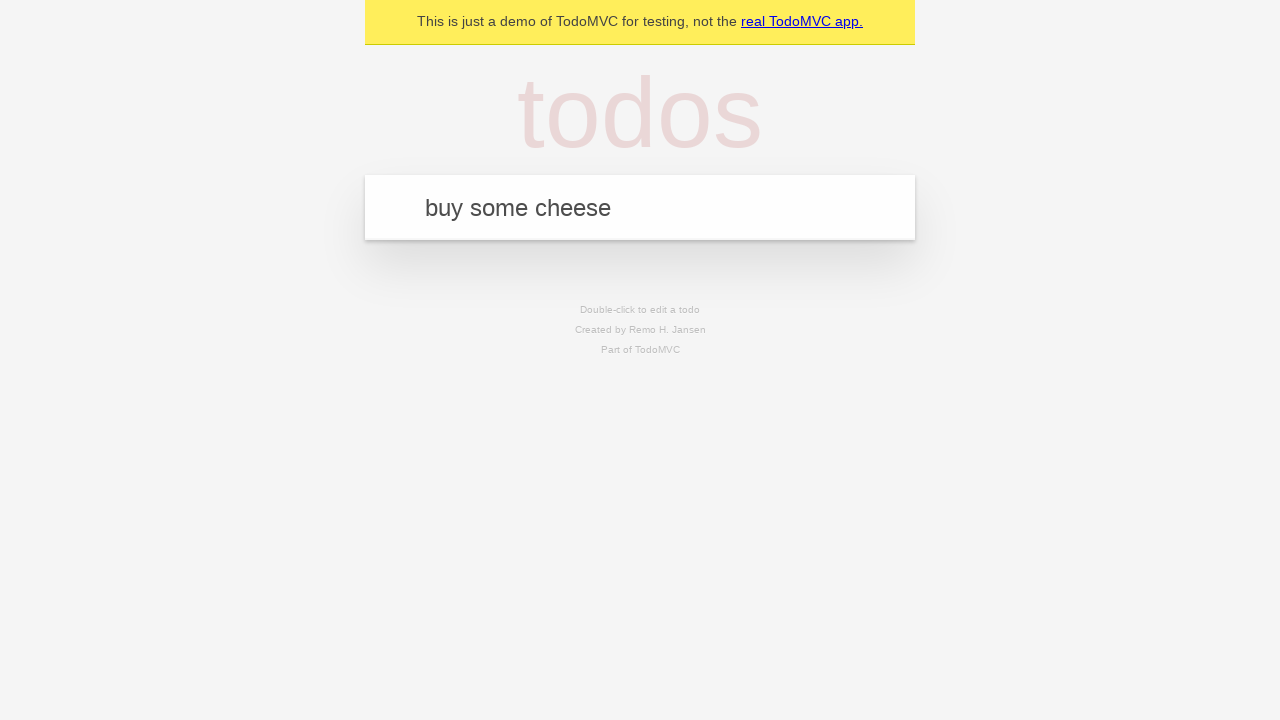

Pressed Enter to create first todo on internal:attr=[placeholder="What needs to be done?"i]
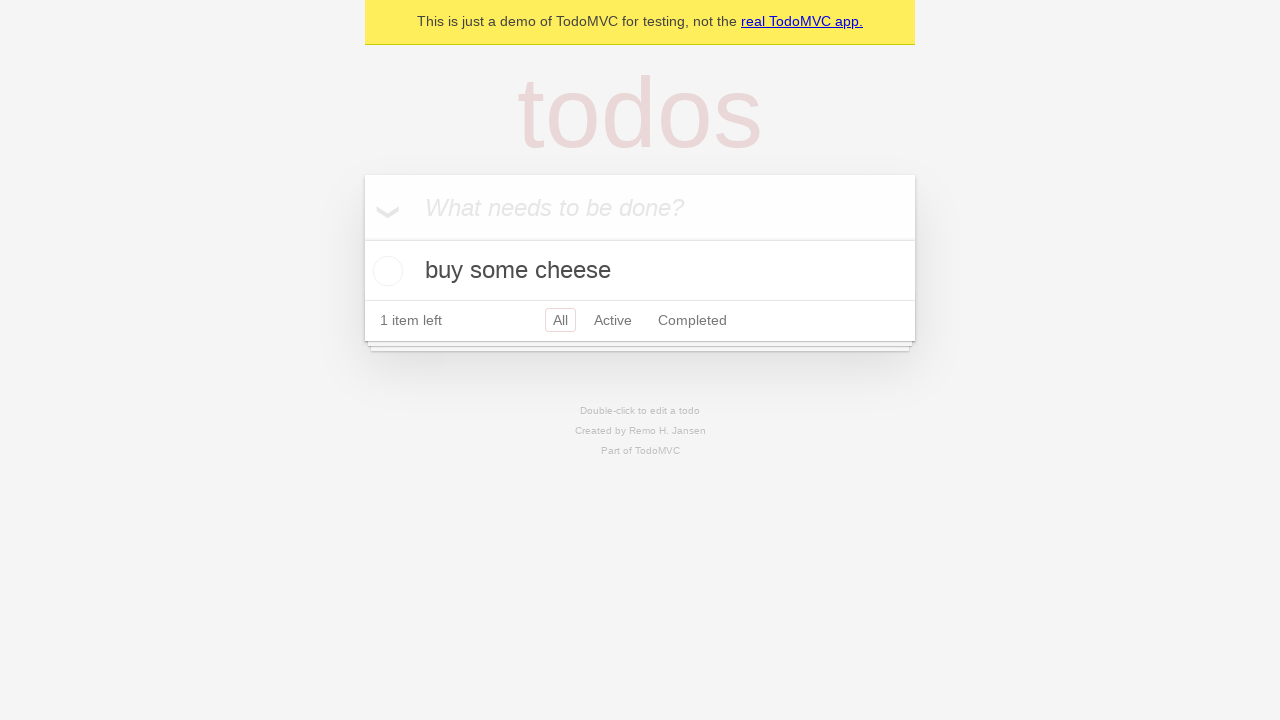

Filled todo input with 'feed the cat' on internal:attr=[placeholder="What needs to be done?"i]
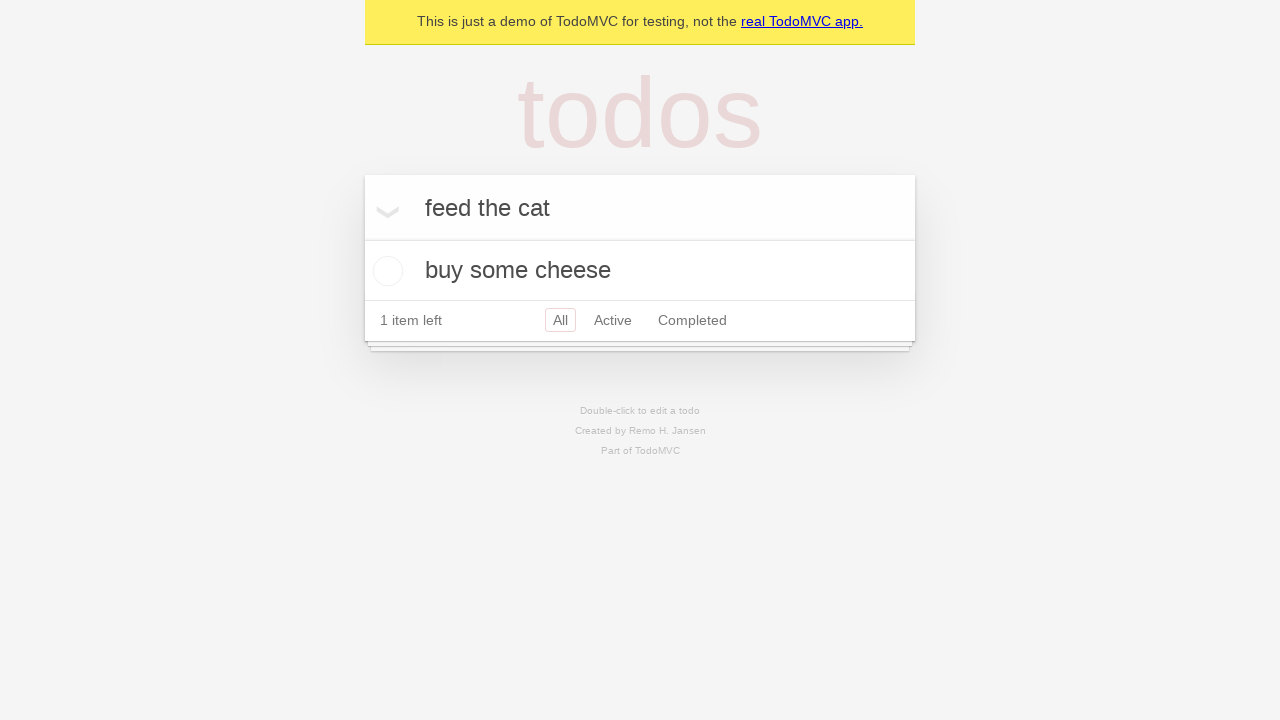

Pressed Enter to create second todo on internal:attr=[placeholder="What needs to be done?"i]
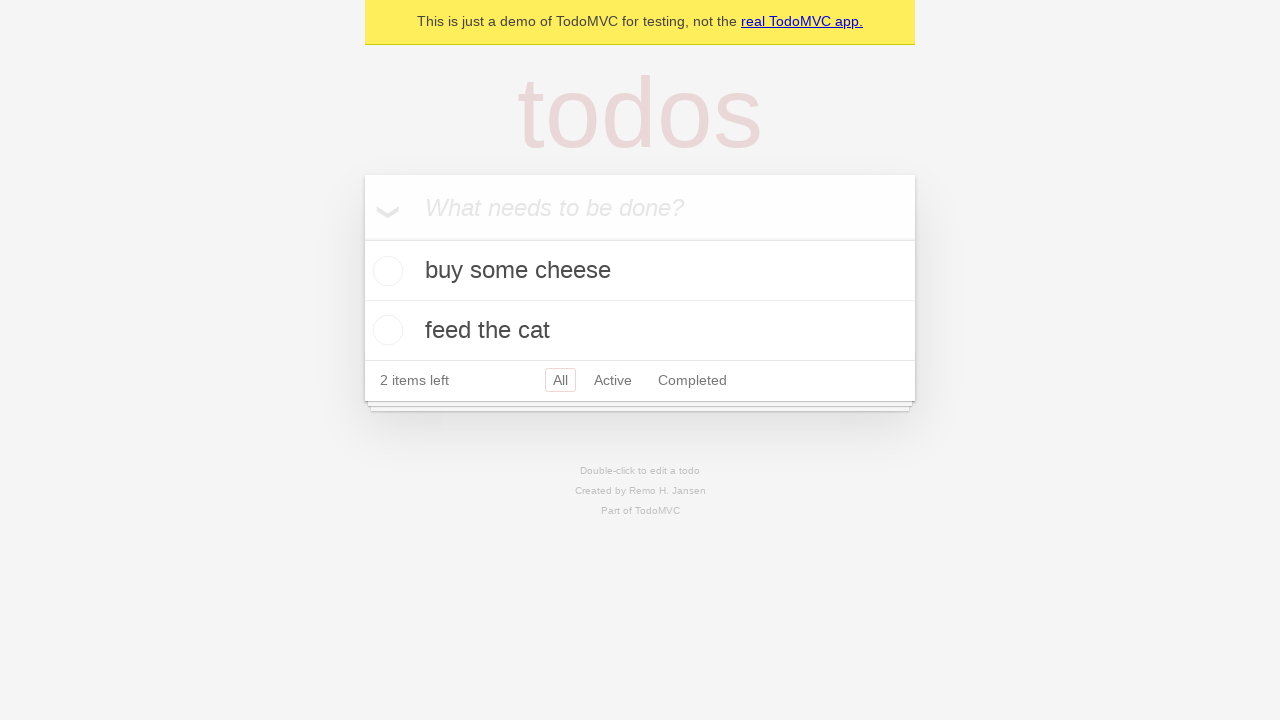

Filled todo input with 'book a doctors appointment' on internal:attr=[placeholder="What needs to be done?"i]
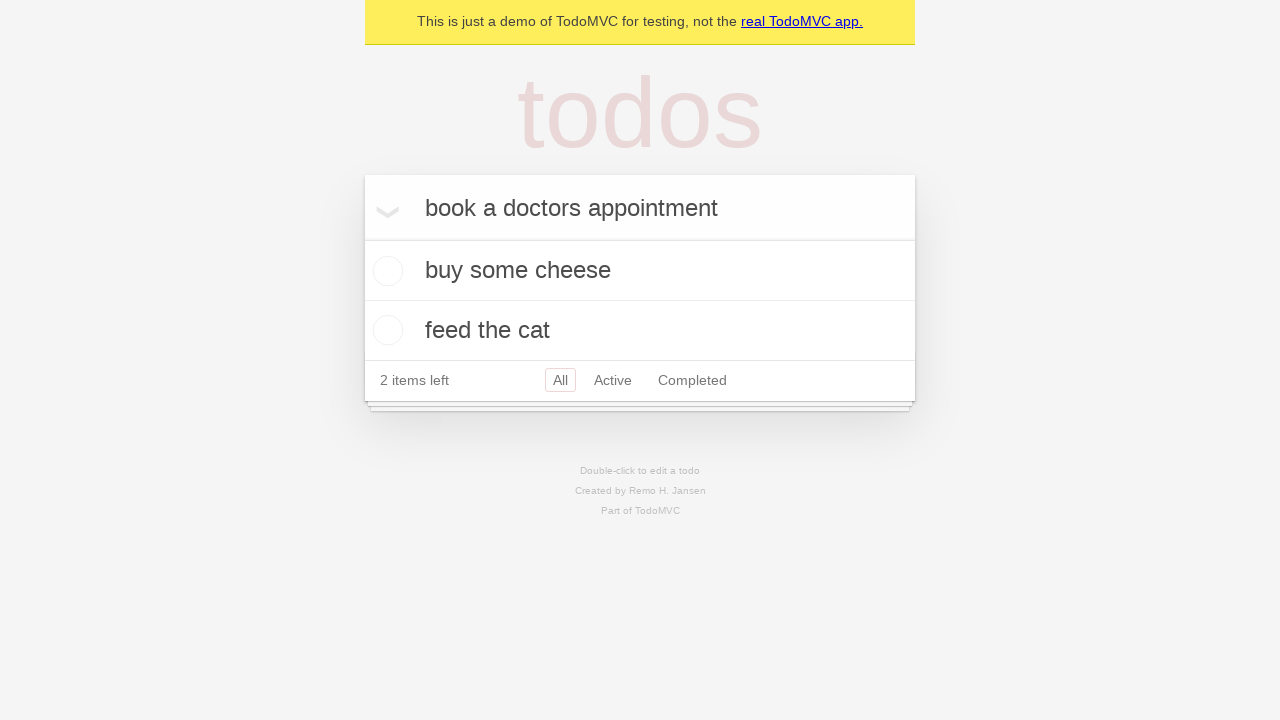

Pressed Enter to create third todo on internal:attr=[placeholder="What needs to be done?"i]
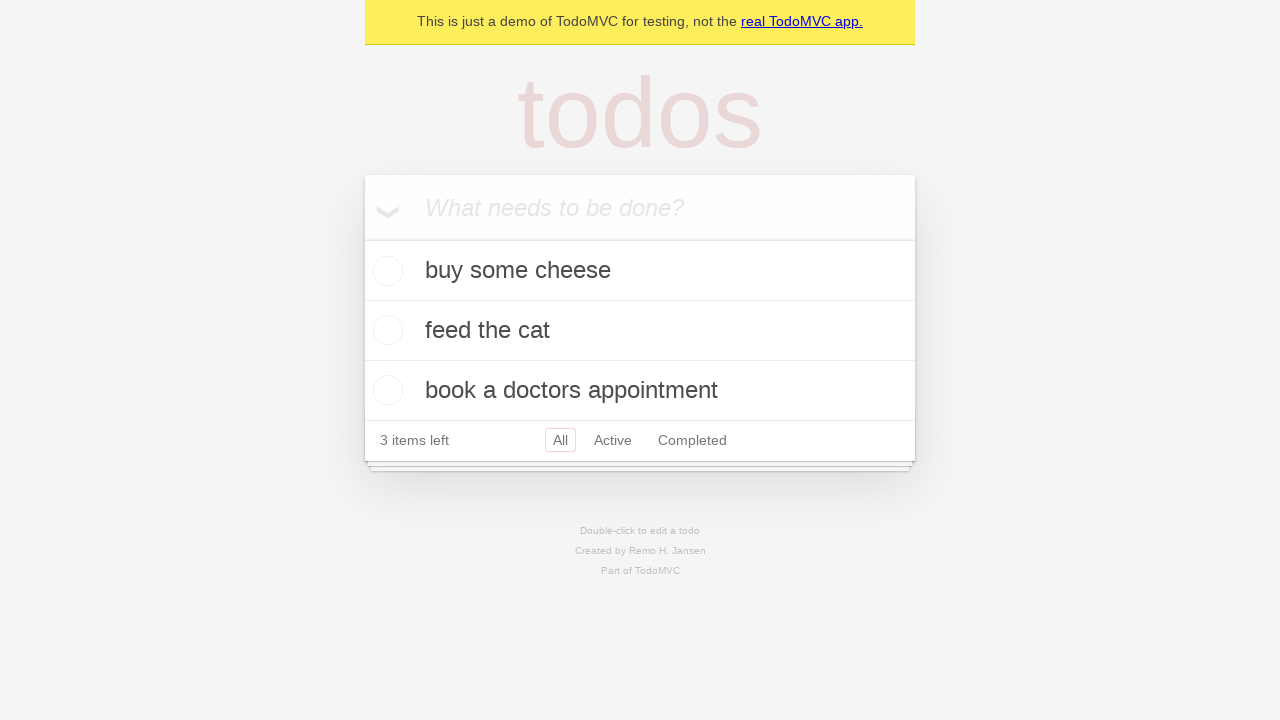

Checked the toggle all checkbox to mark all todos as complete at (362, 238) on internal:label="Mark all as complete"i
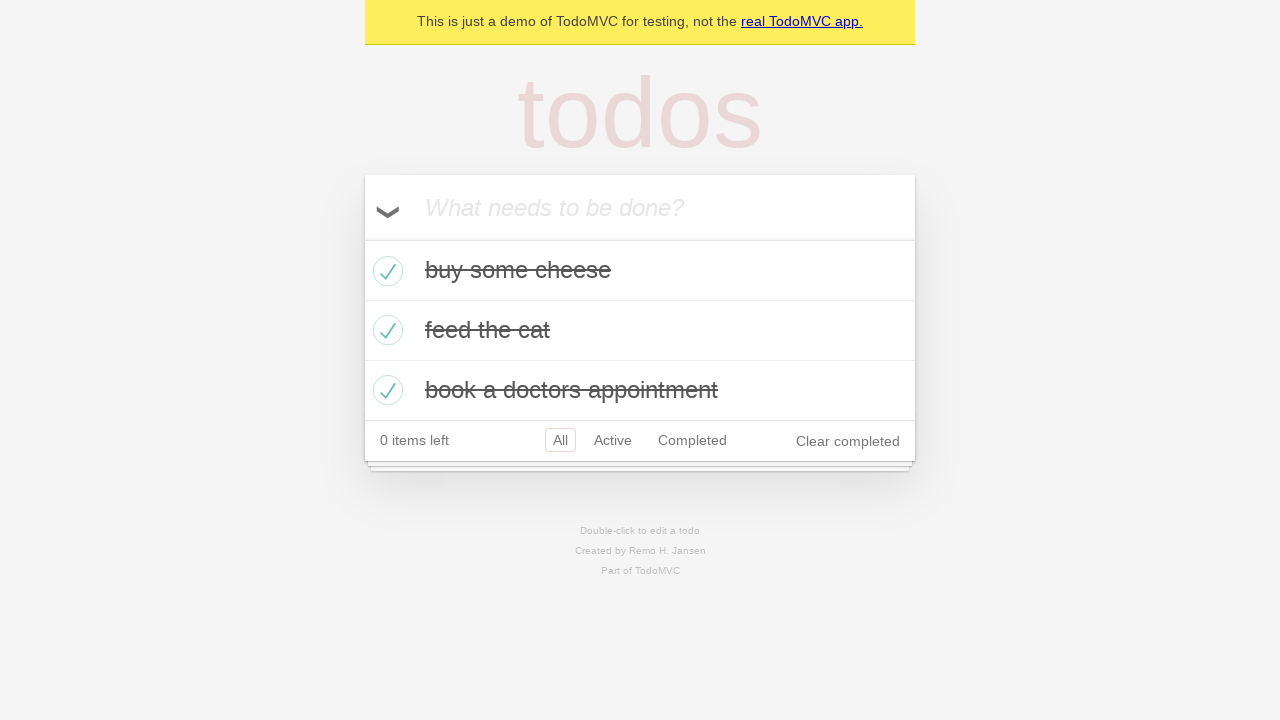

Unchecked the toggle all checkbox to clear the complete state of all todos at (362, 238) on internal:label="Mark all as complete"i
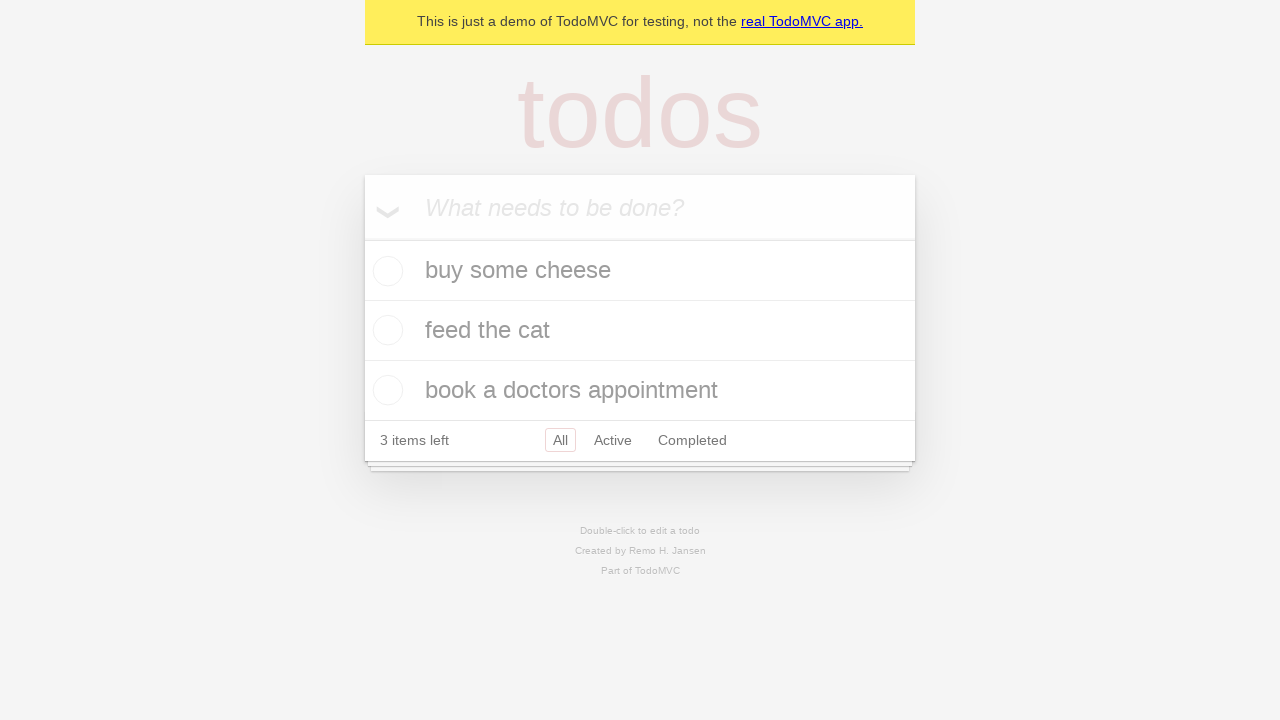

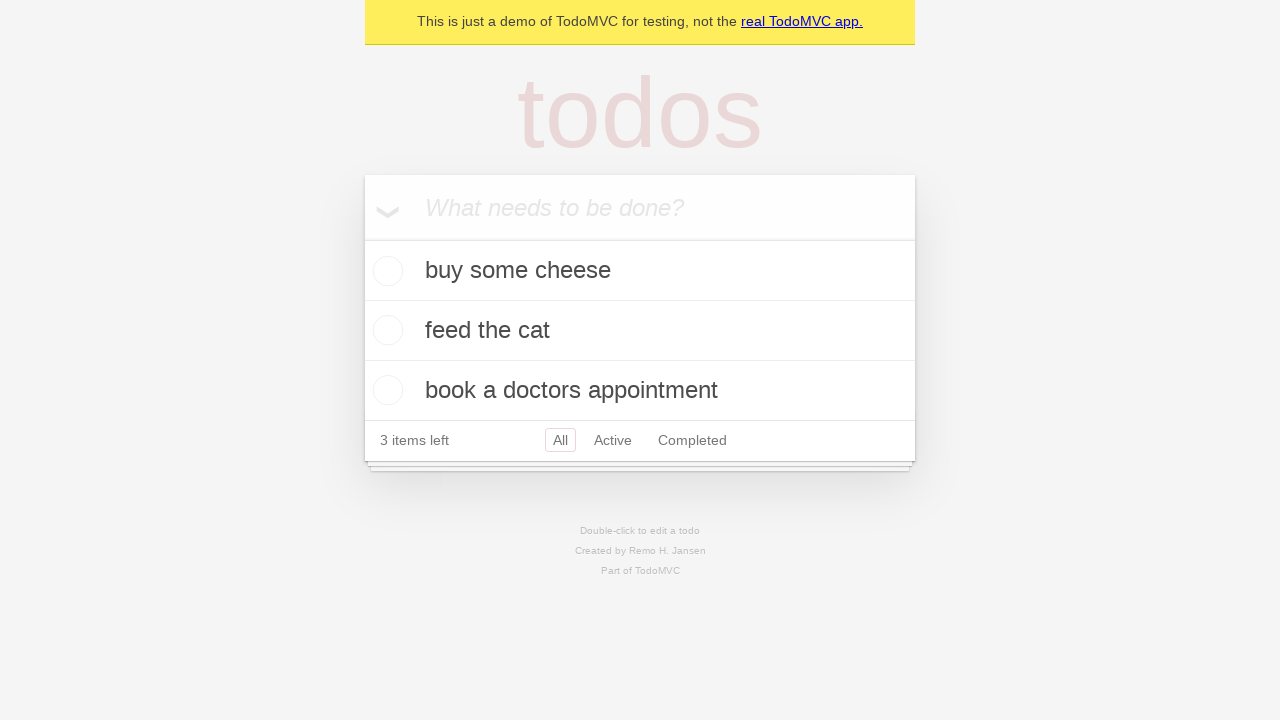